Tests waiting for a button to become clickable, clicks it, and verifies a success message appears

Starting URL: http://suninjuly.github.io/wait2.html

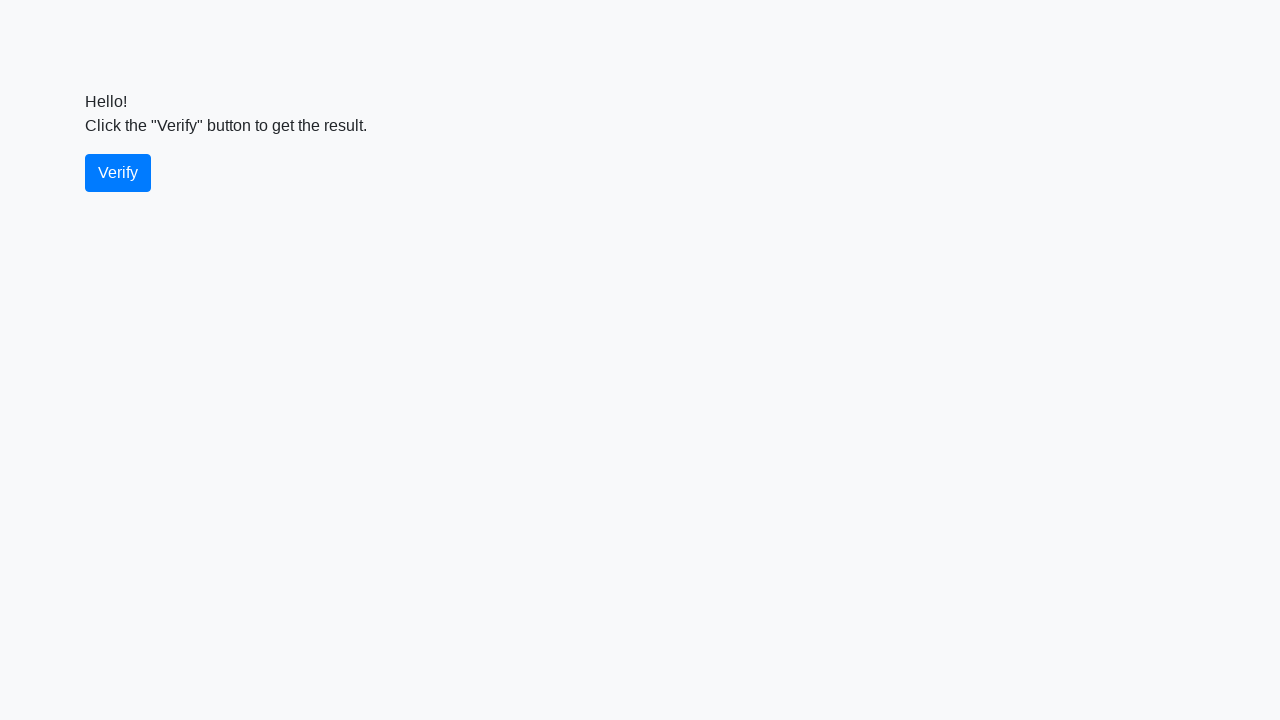

Waited for verify button to become visible
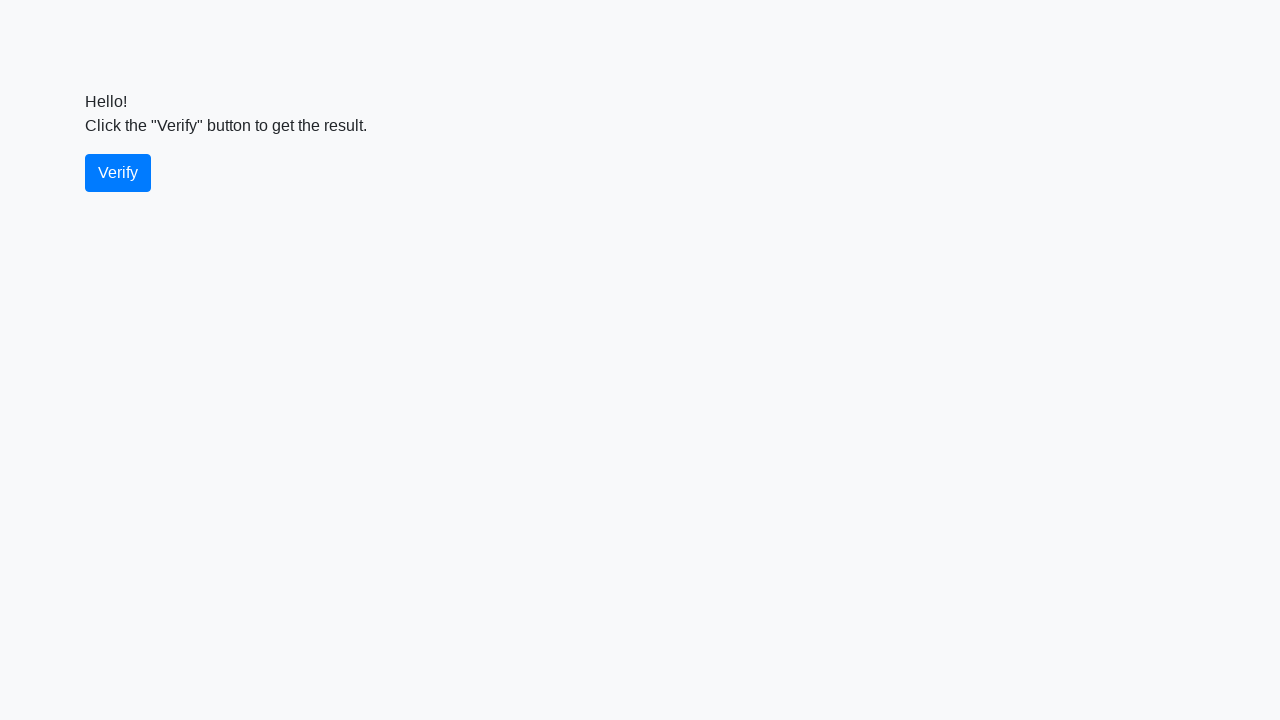

Clicked the verify button at (118, 173) on #verify
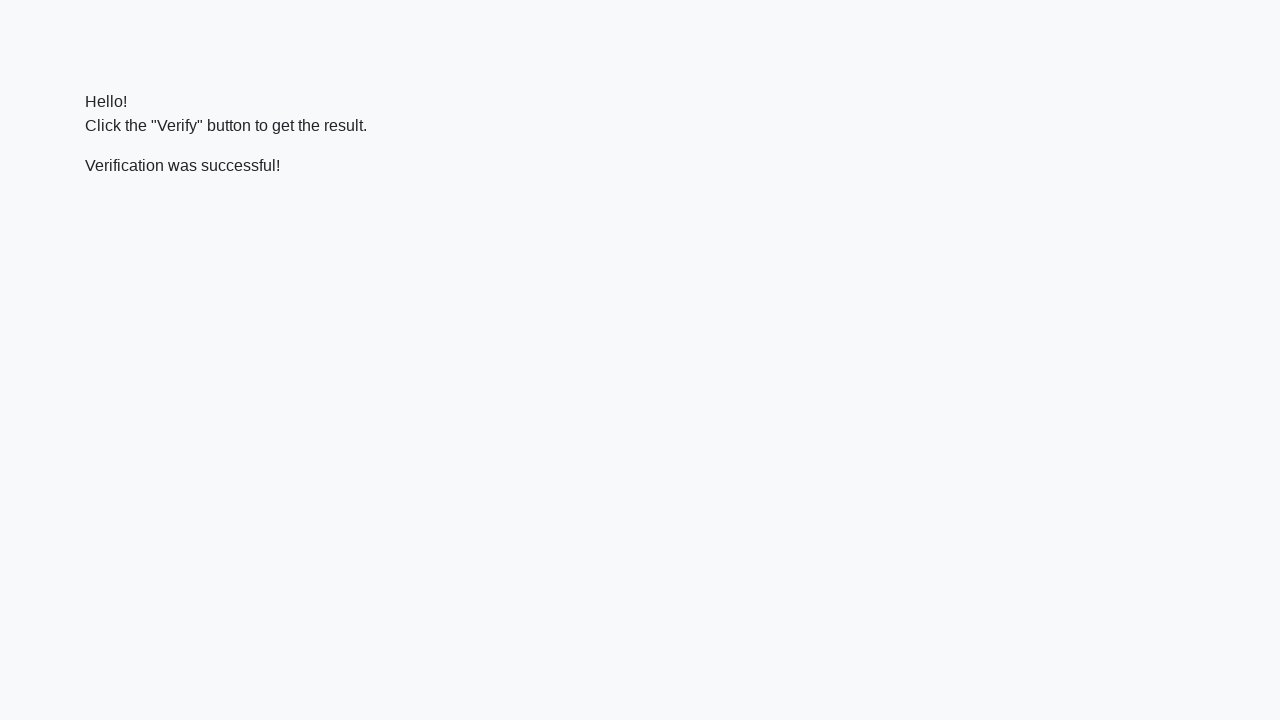

Waited for success message to appear
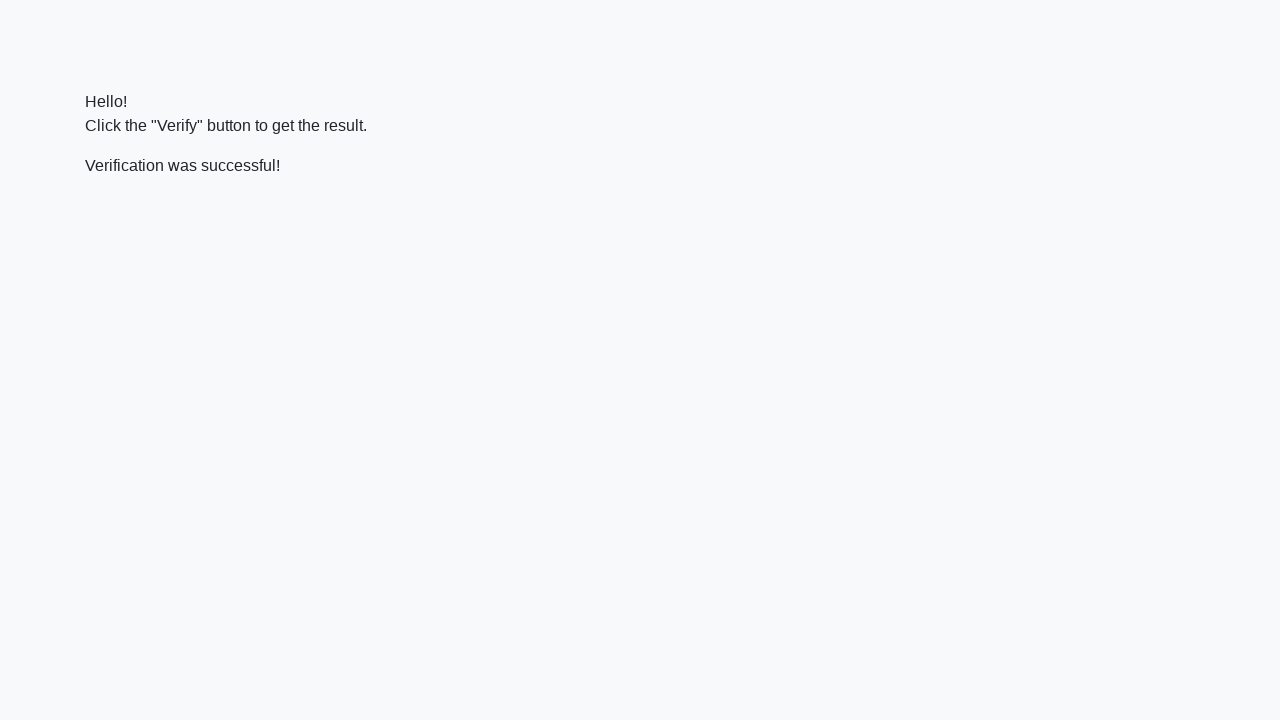

Located the verify message element
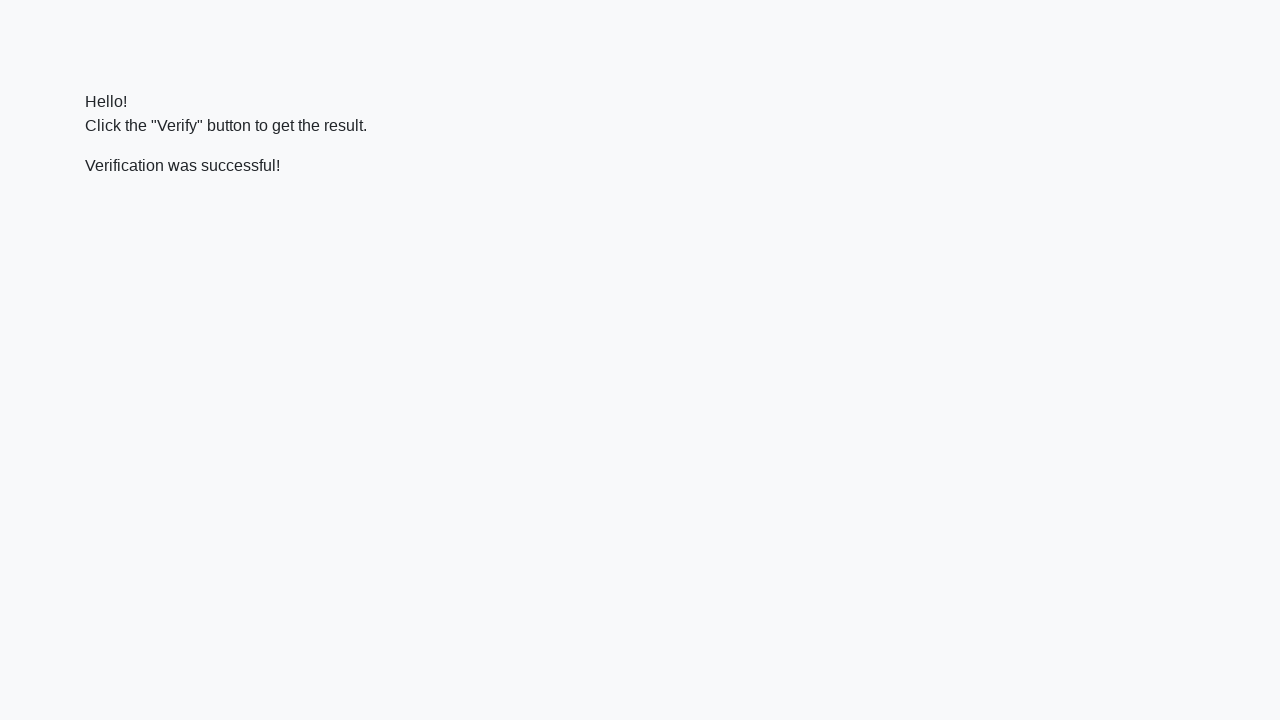

Verified that success message contains 'successful'
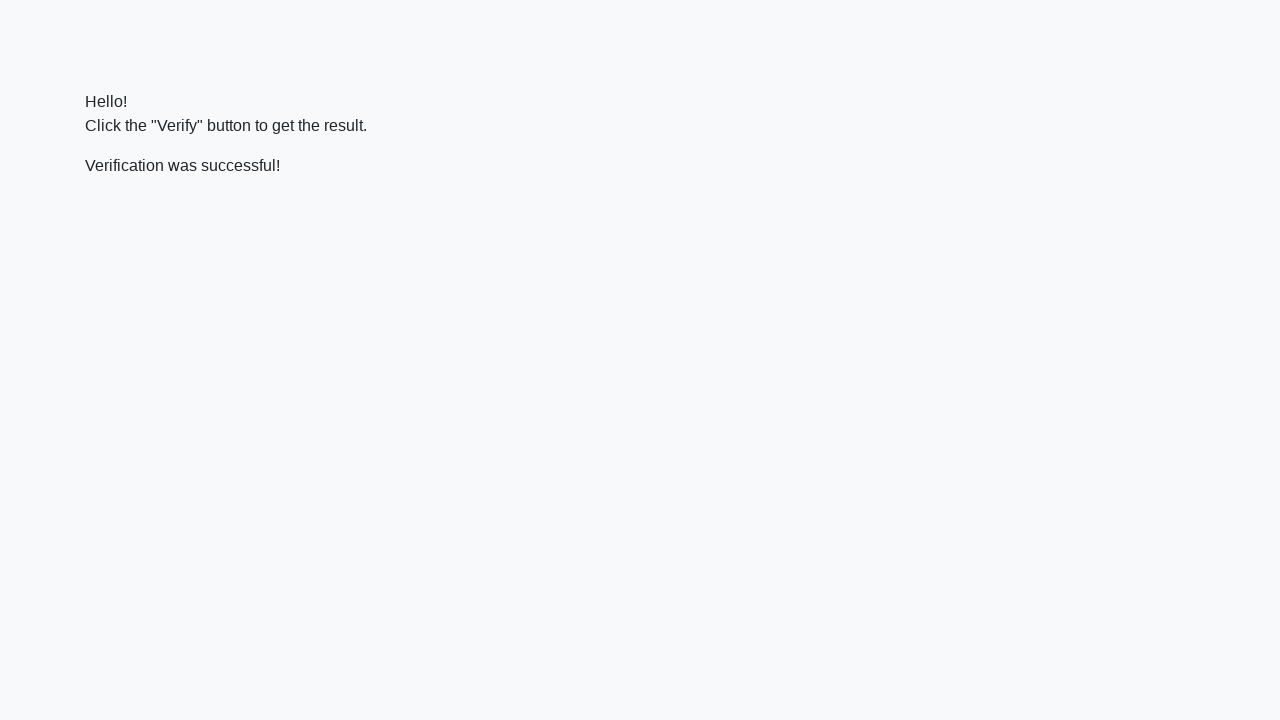

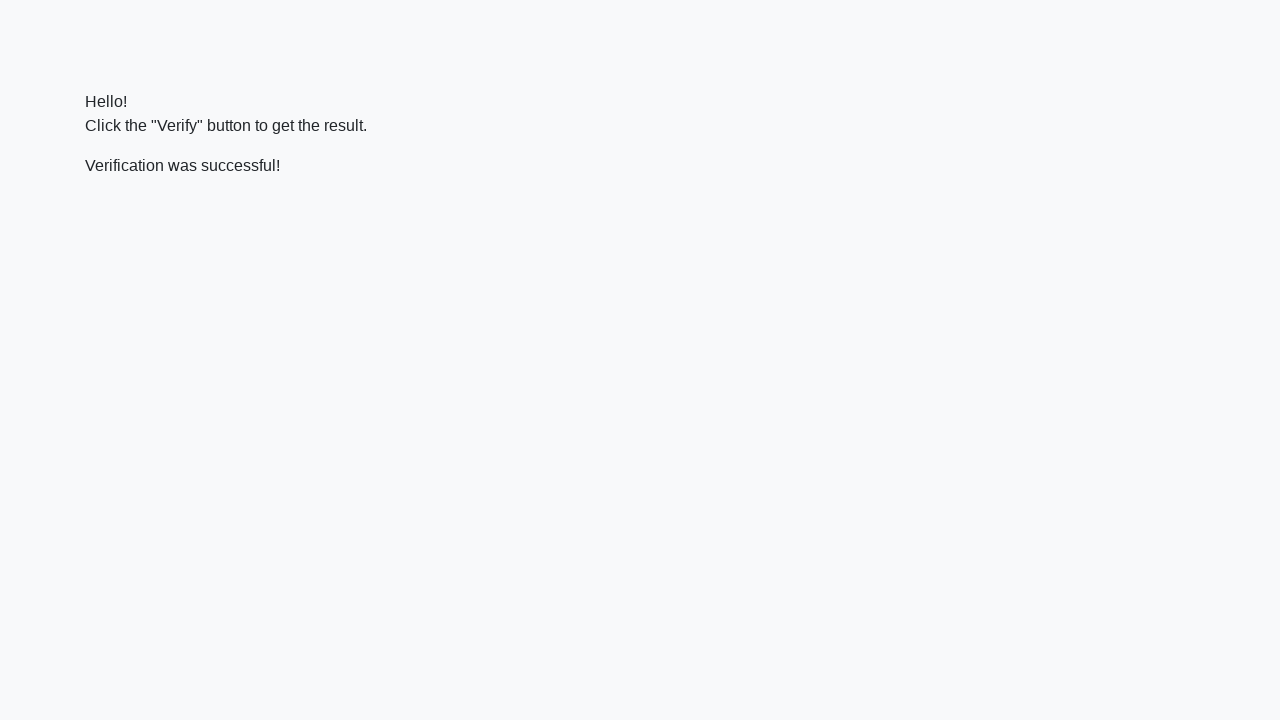